Tests hovering over the Courses menu item on GeeksforGeeks website to trigger dropdown menu display

Starting URL: https://www.geeksforgeeks.org/

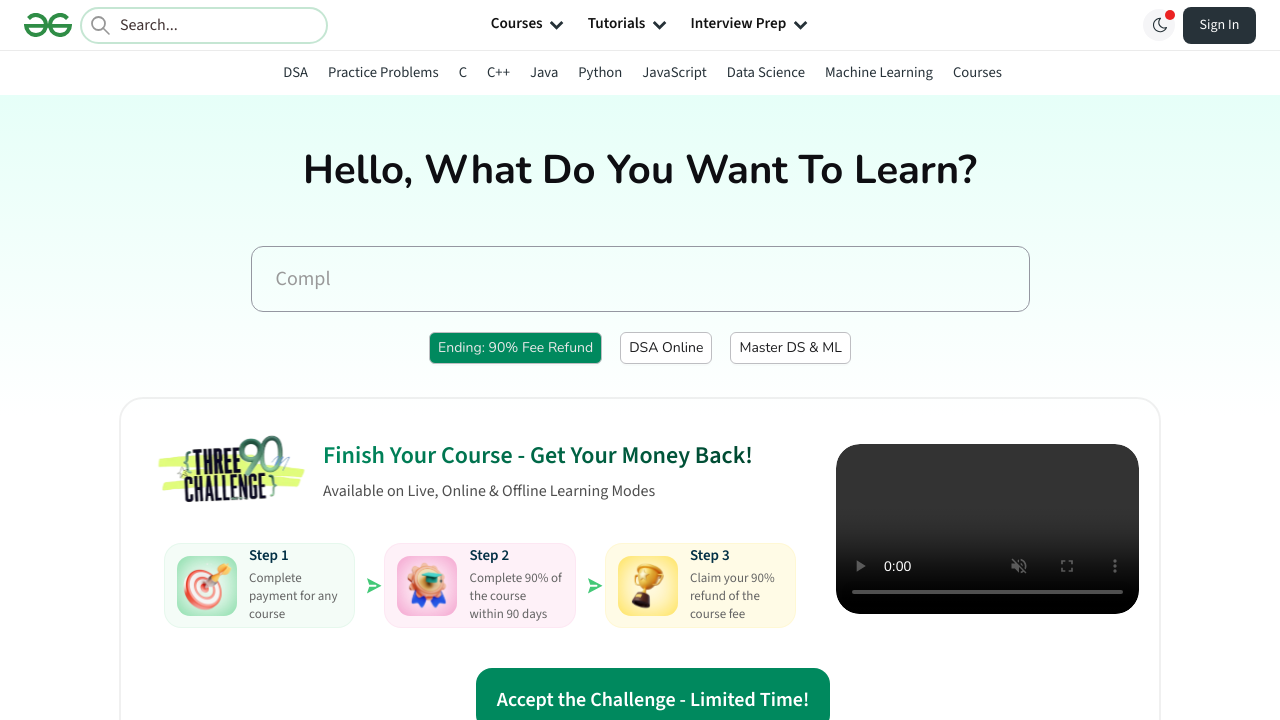

Hovered over the Courses menu item at (517, 25) on xpath=//span/div[text()='Courses']
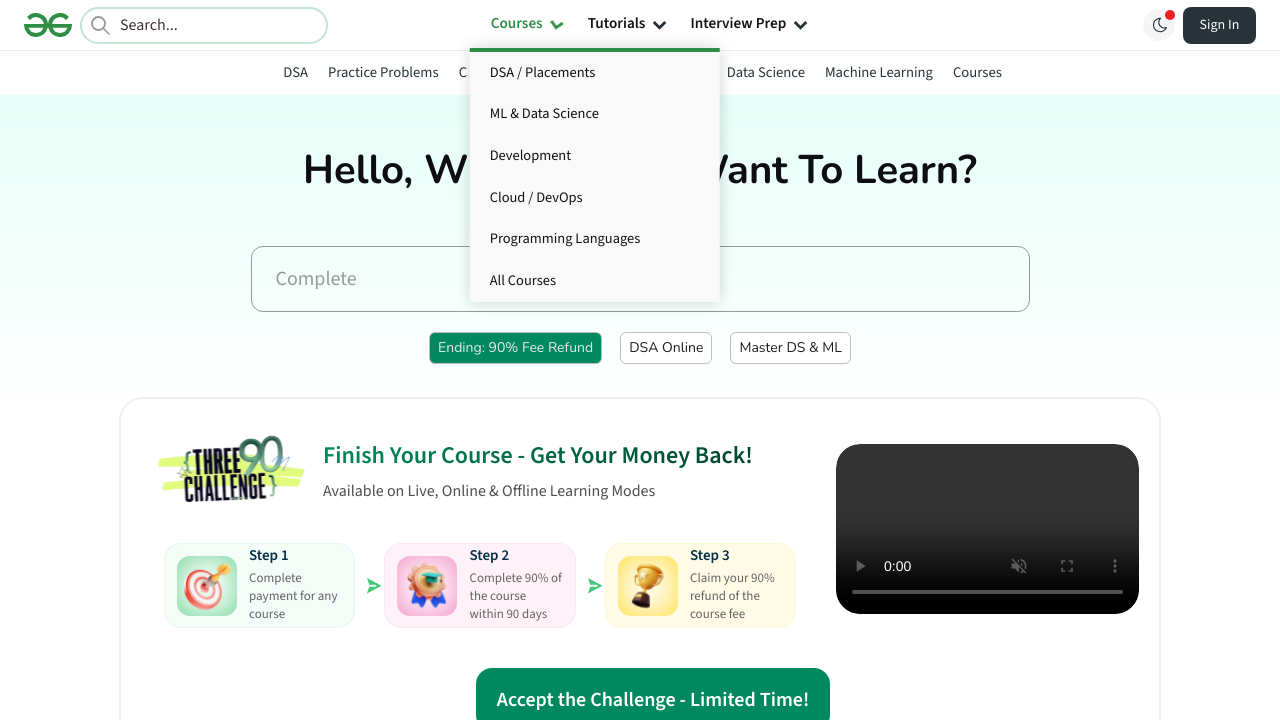

Waited for dropdown menu to display
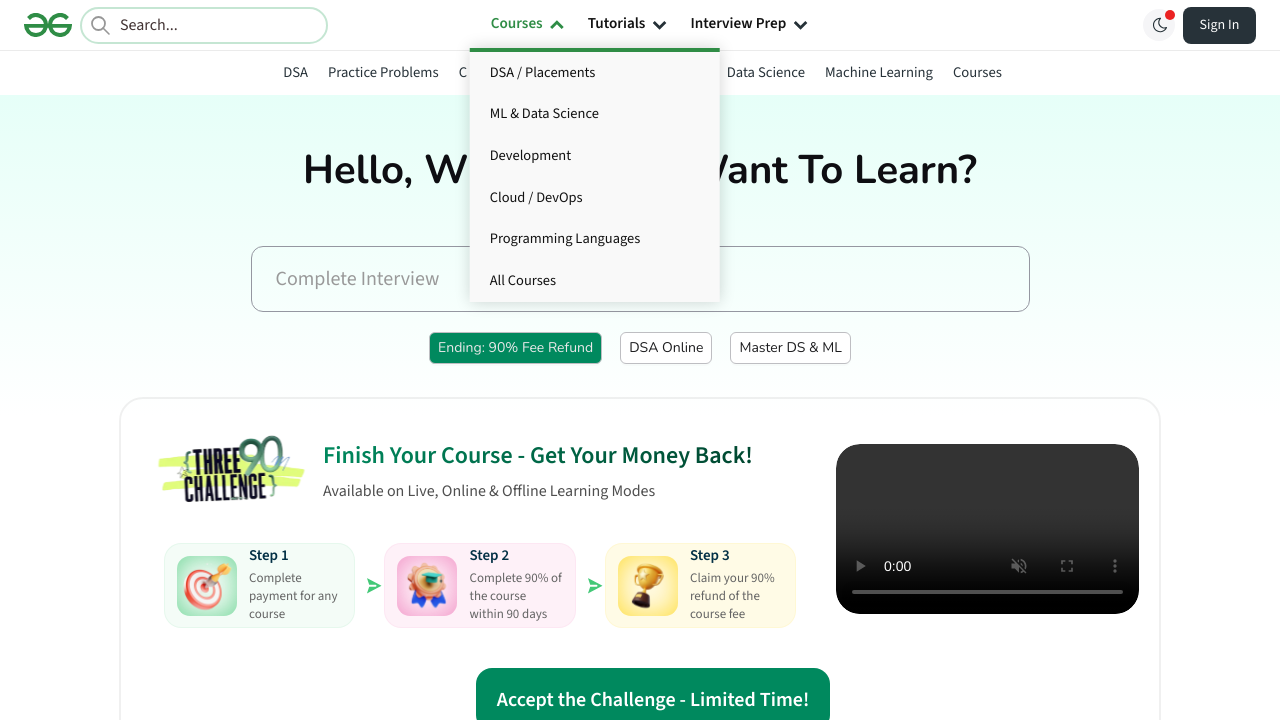

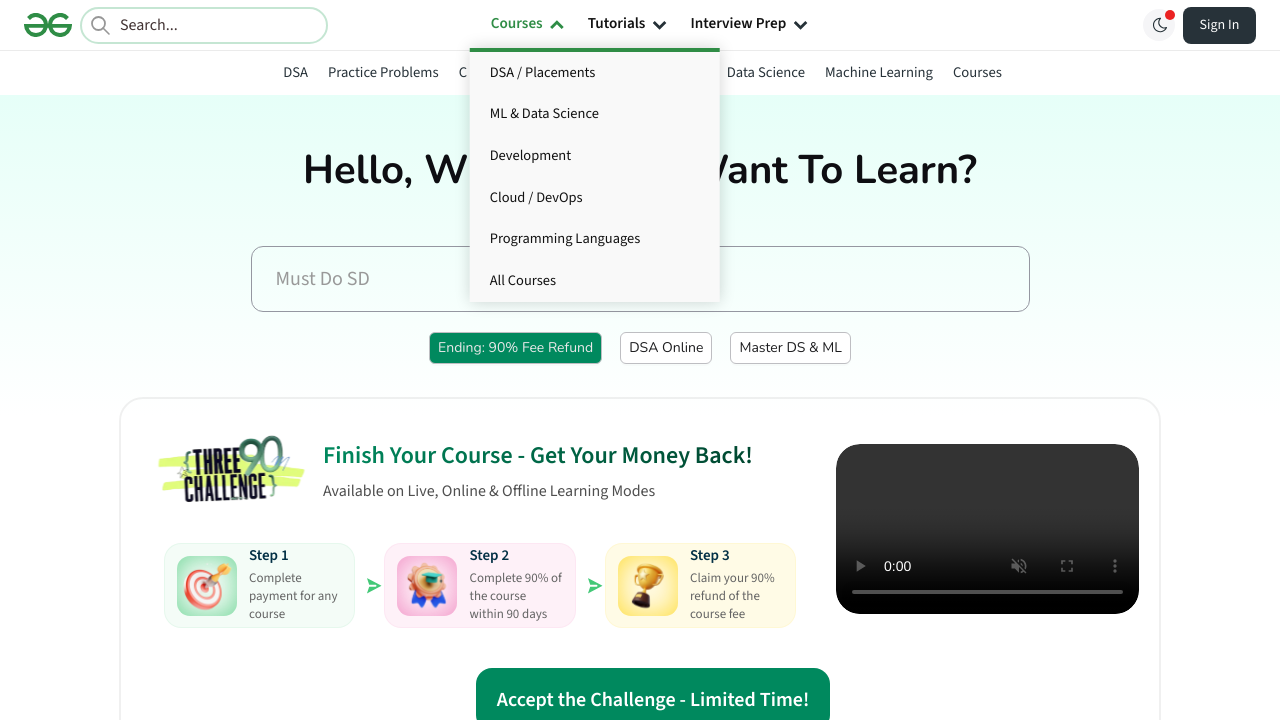